Tests that the logo is present on the login page

Starting URL: https://opensource-demo.orangehrmlive.com/web/index.php/auth/login

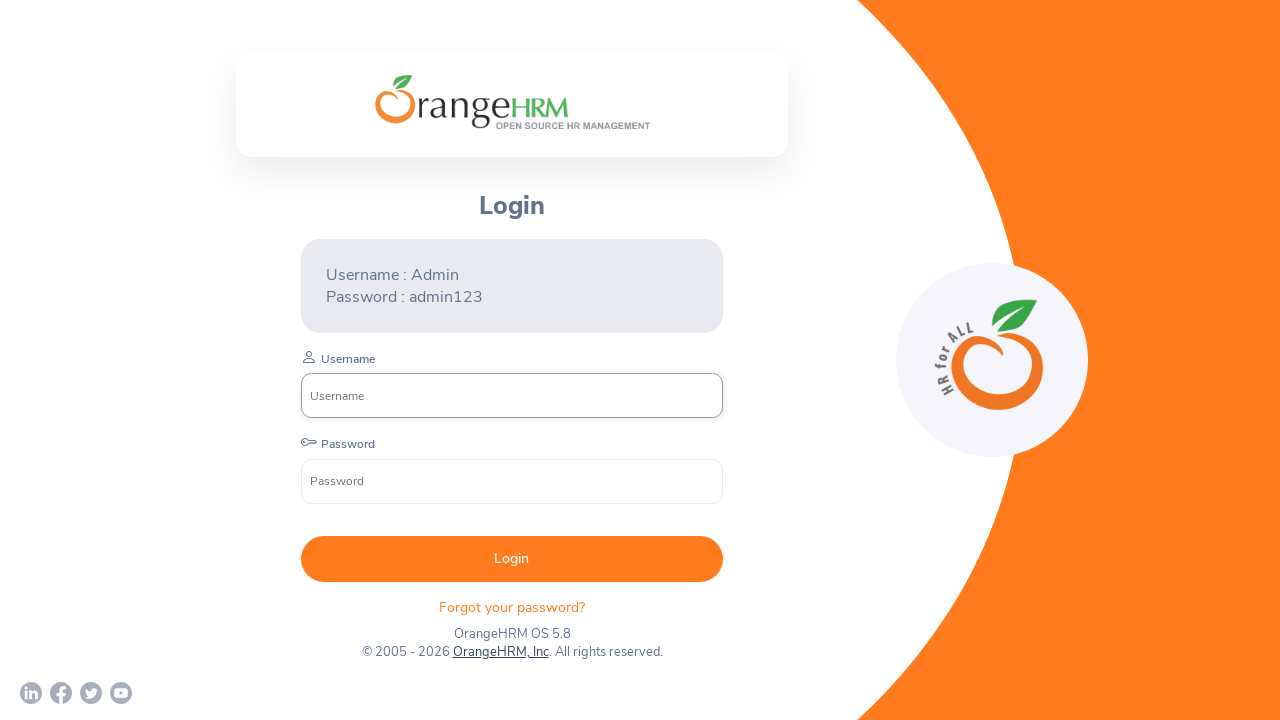

Waited for company logo to be visible on login page
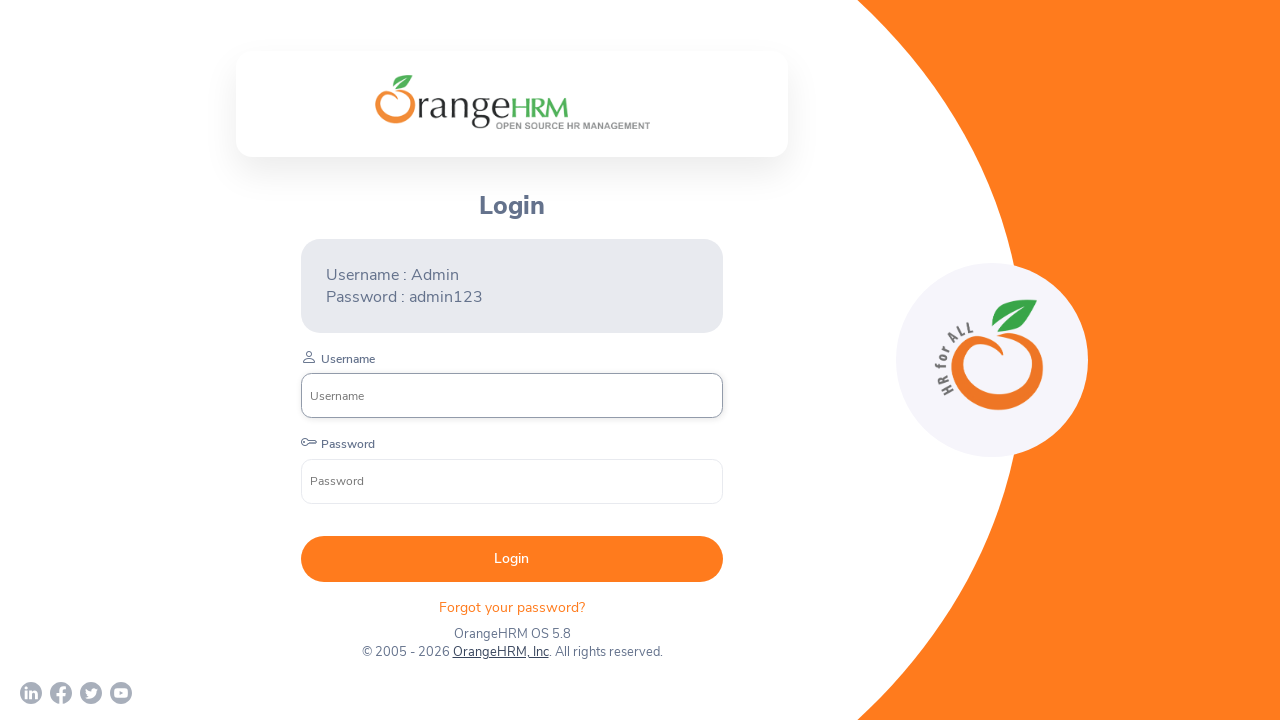

Verified that logo element exists on the page
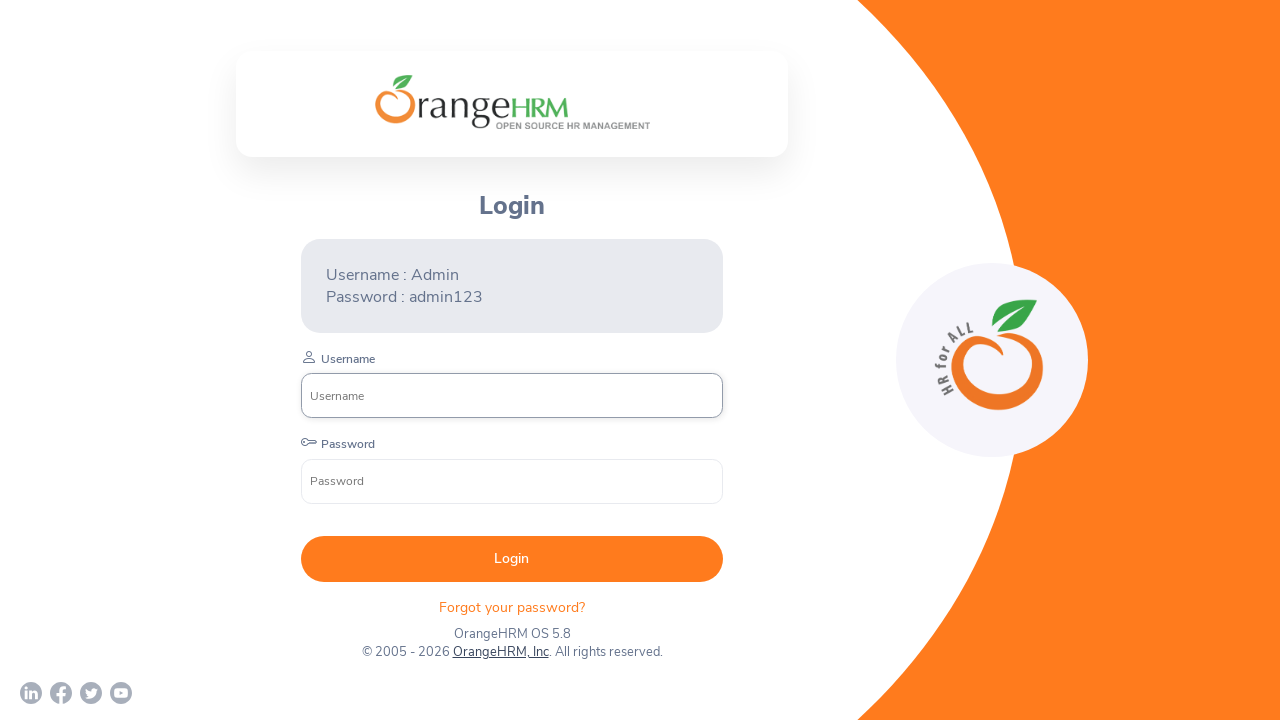

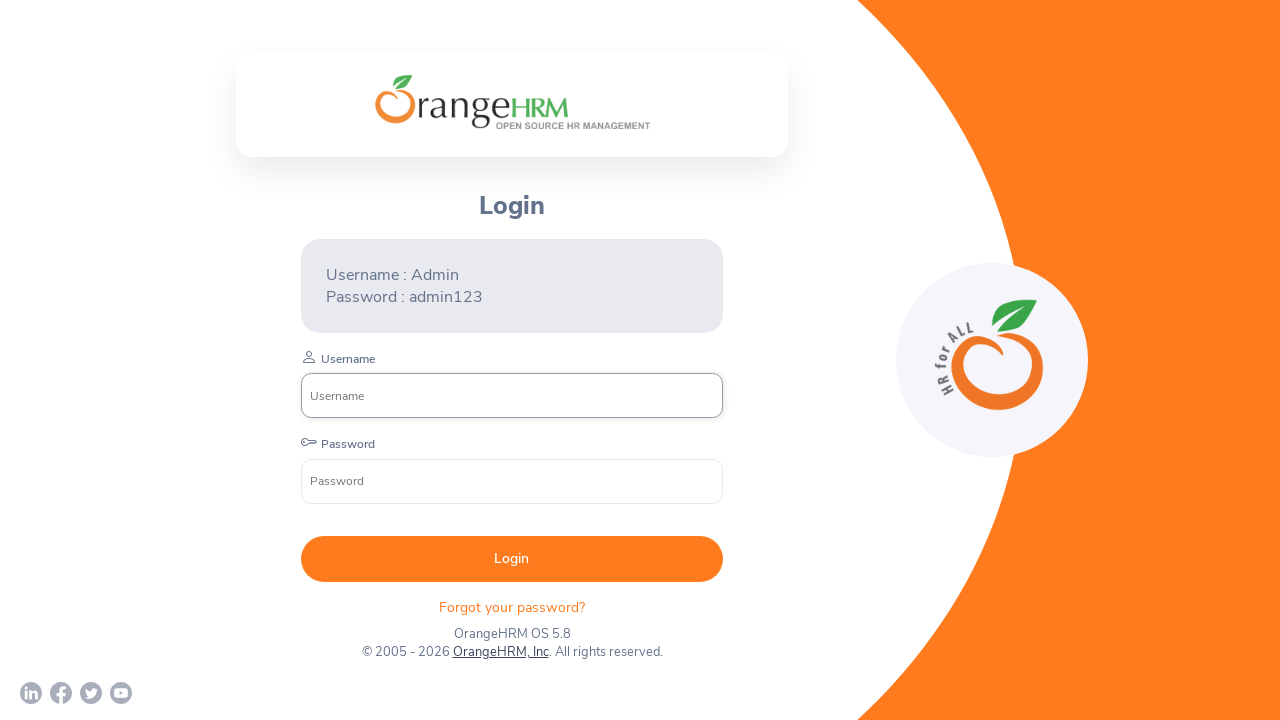